Tests multi-tab functionality by clicking a button to open a new tab, switching to it, clicking another button to open a third tab, and verifying content on each tab.

Starting URL: https://v1.training-support.net/selenium/tab-opener

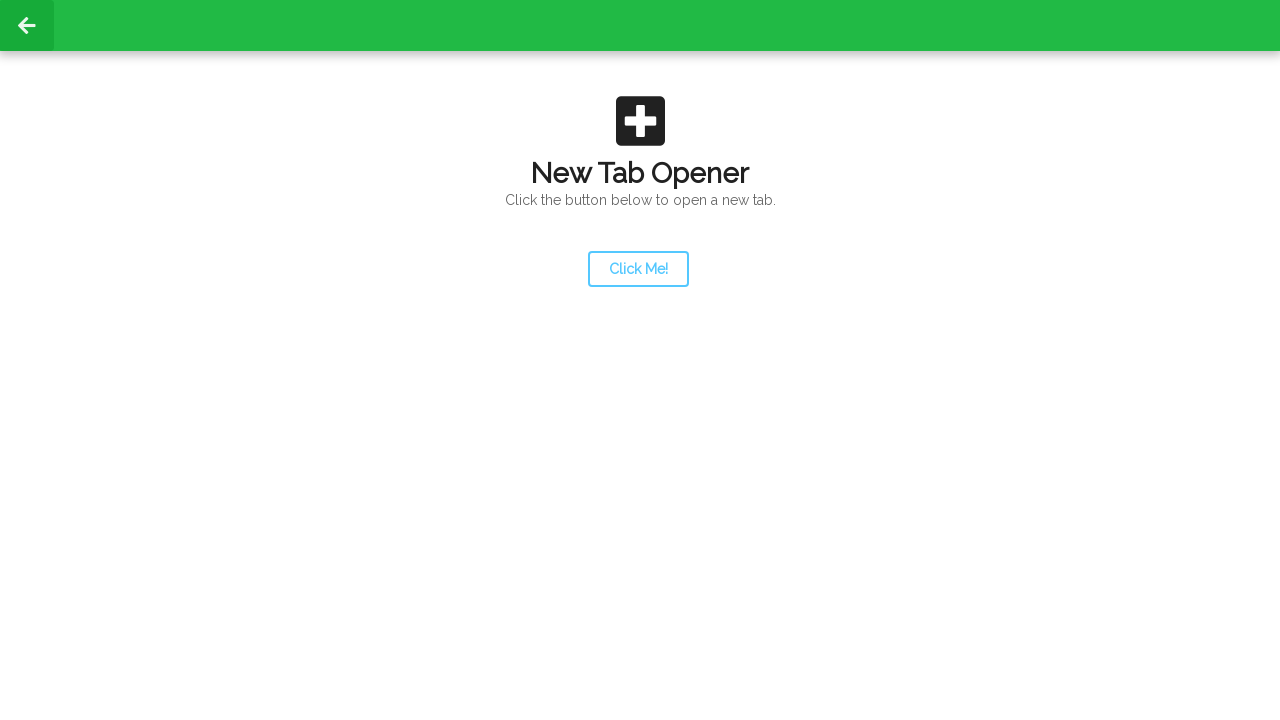

Clicked launcher button to open new tab at (638, 269) on #launcher
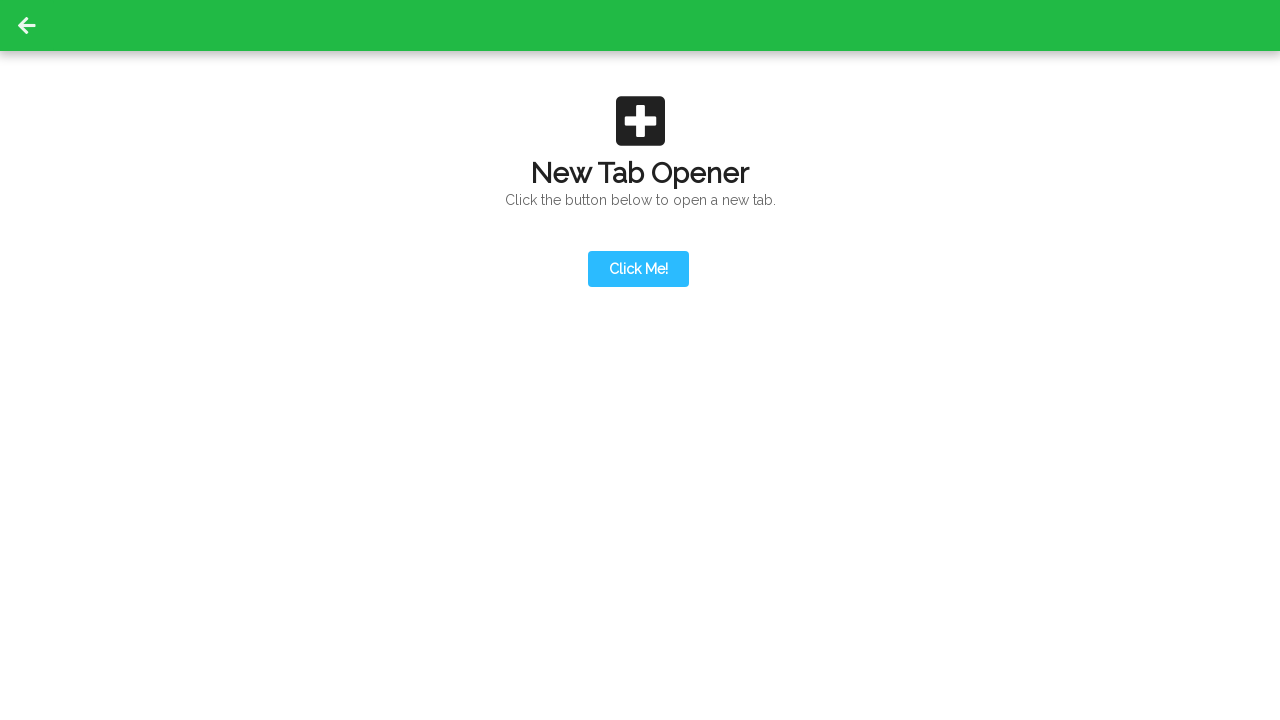

Switched to newly opened tab
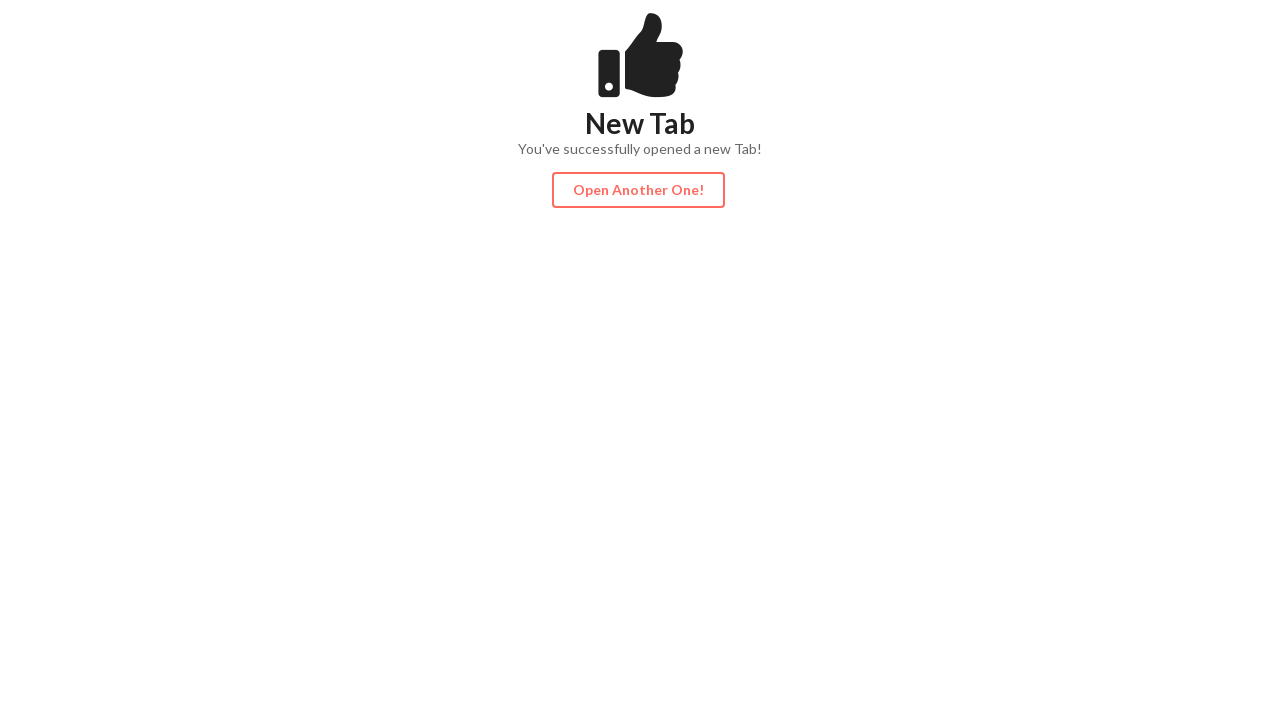

New tab page load state completed
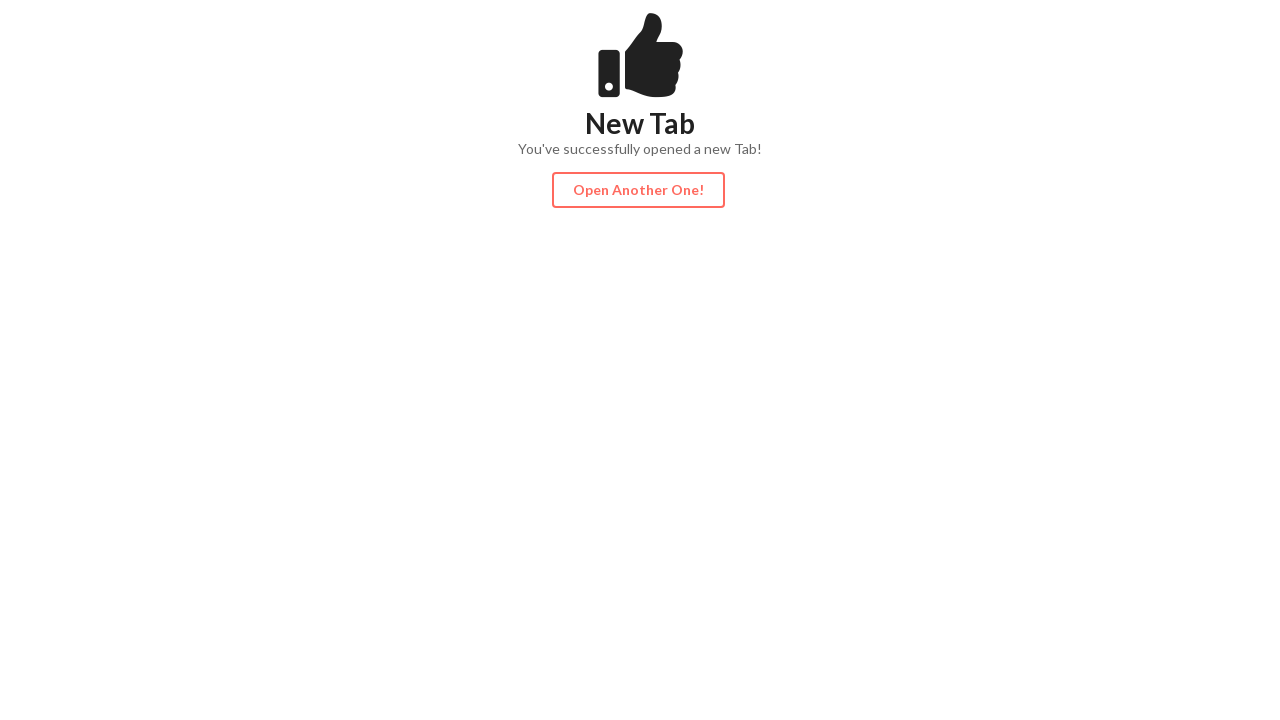

Action button became visible on new tab
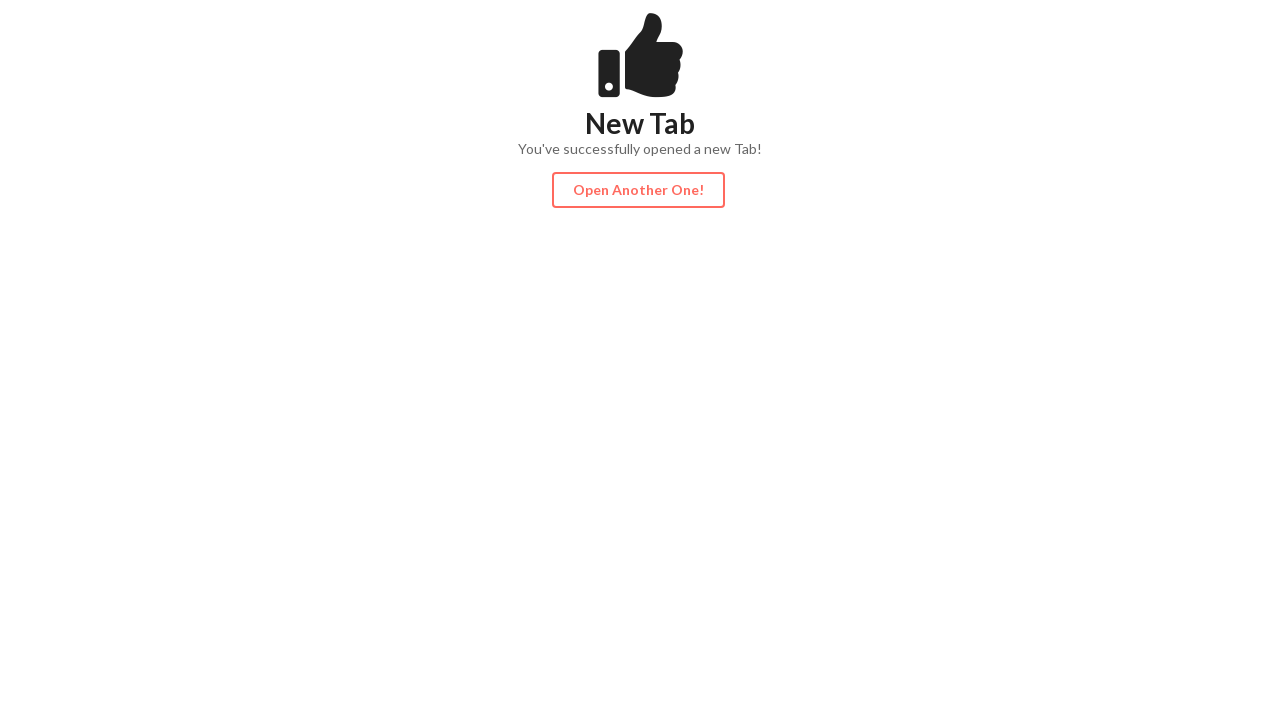

Clicked action button to open third tab at (638, 190) on #actionButton
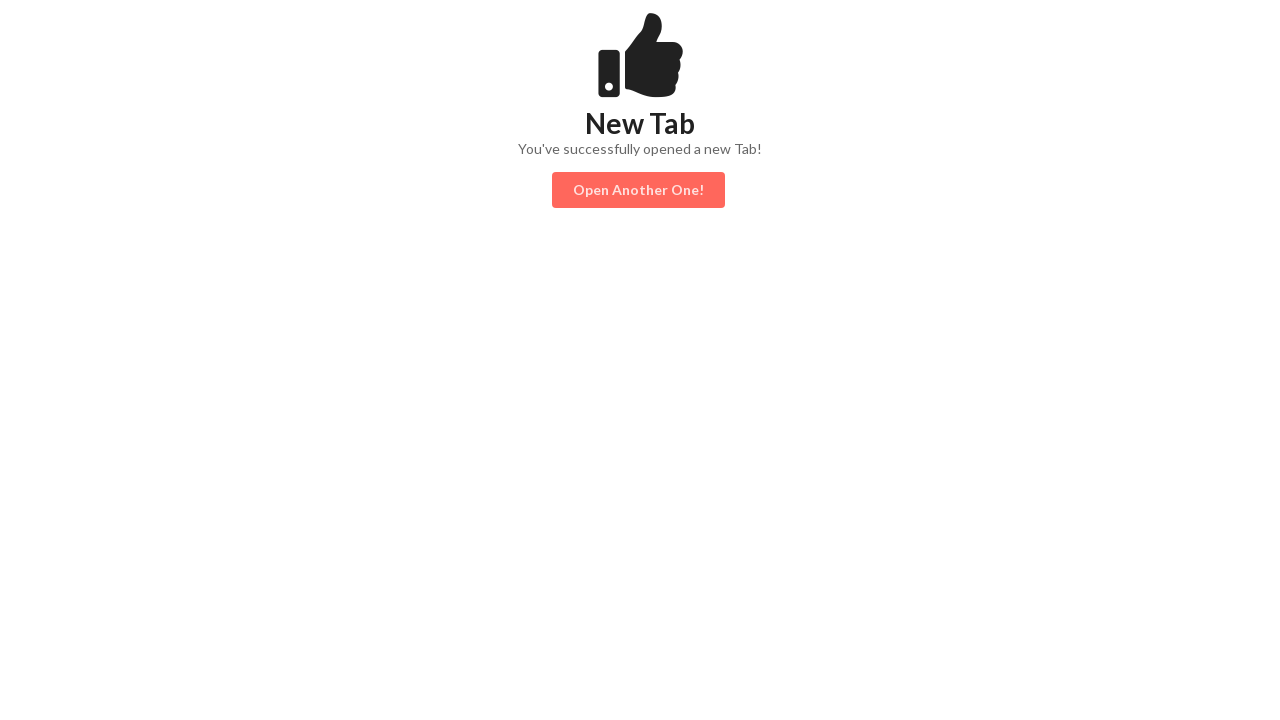

Third tab opened
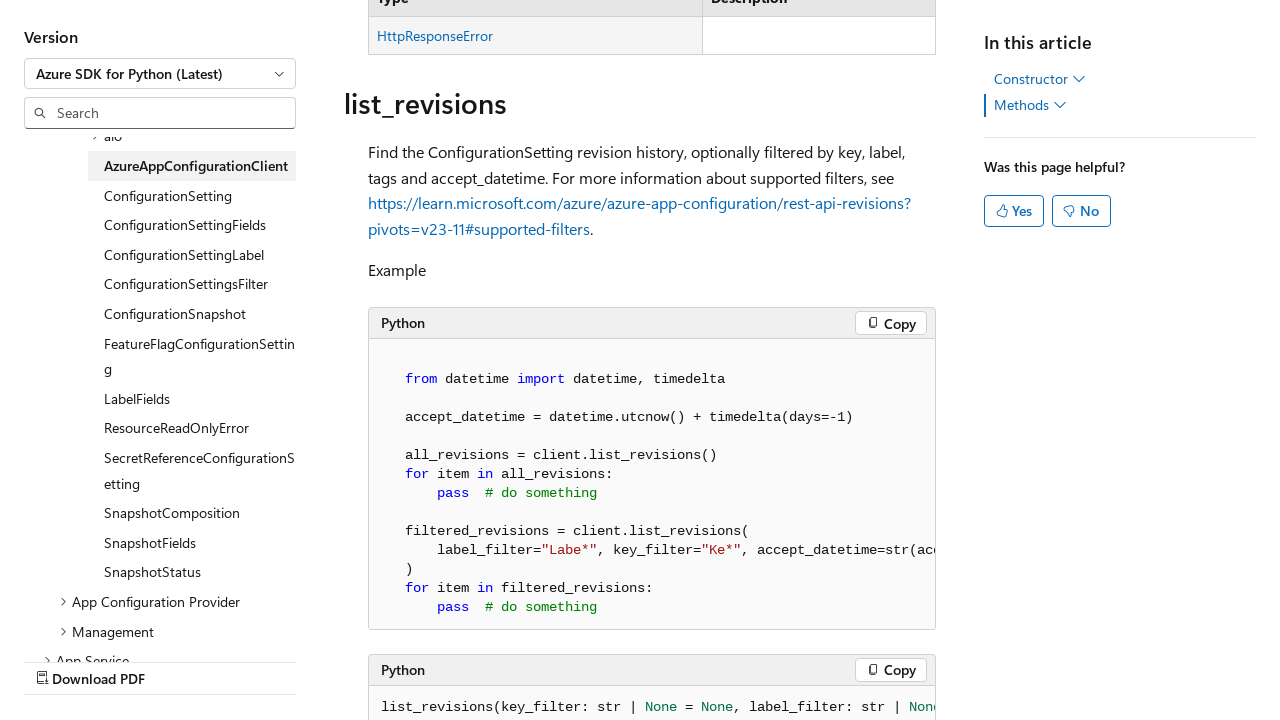

Switched to third tab
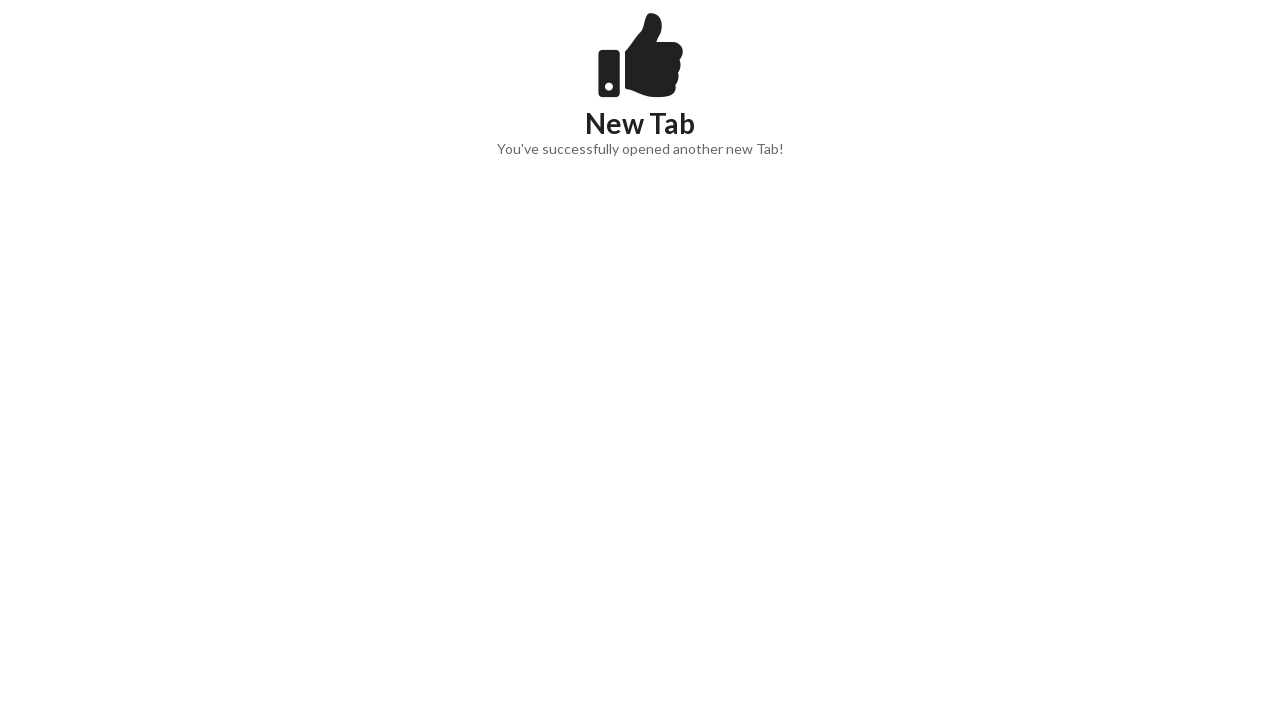

Third tab page load state completed
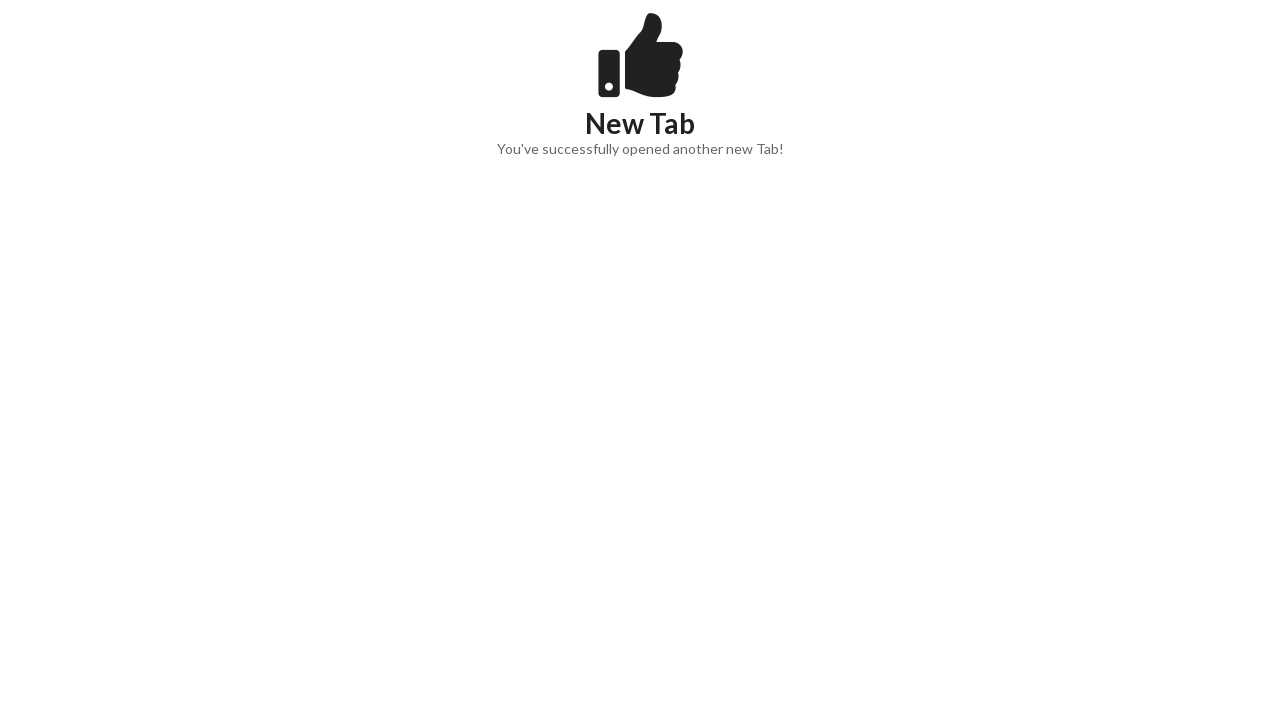

Content became visible on third tab
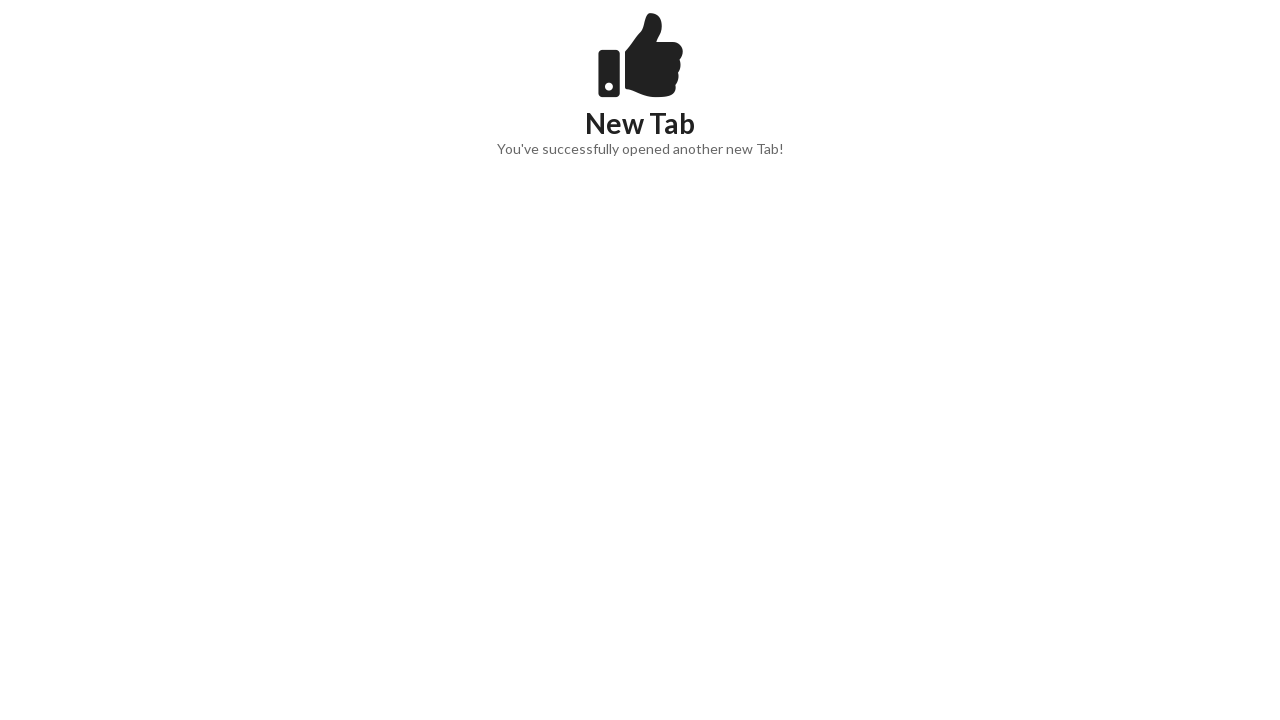

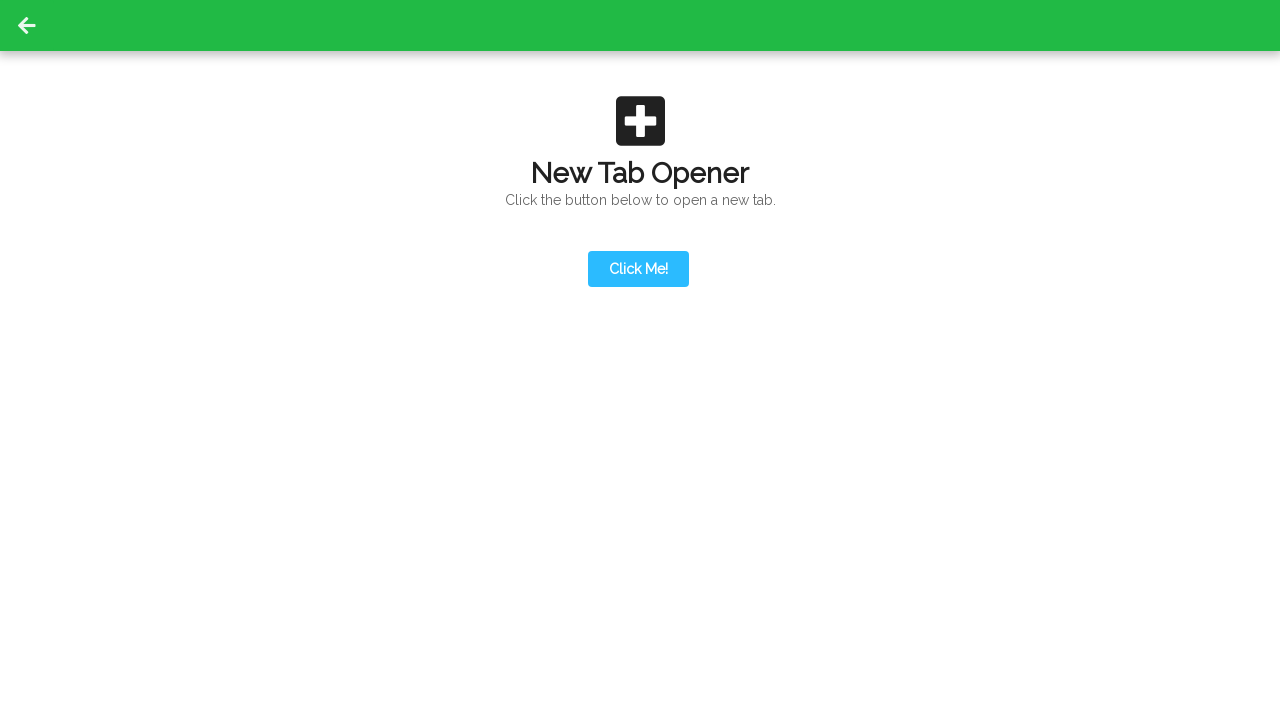